Navigates to Search page and clicks the submit button to verify it is clickable

Starting URL: https://www.99-bottles-of-beer.net/

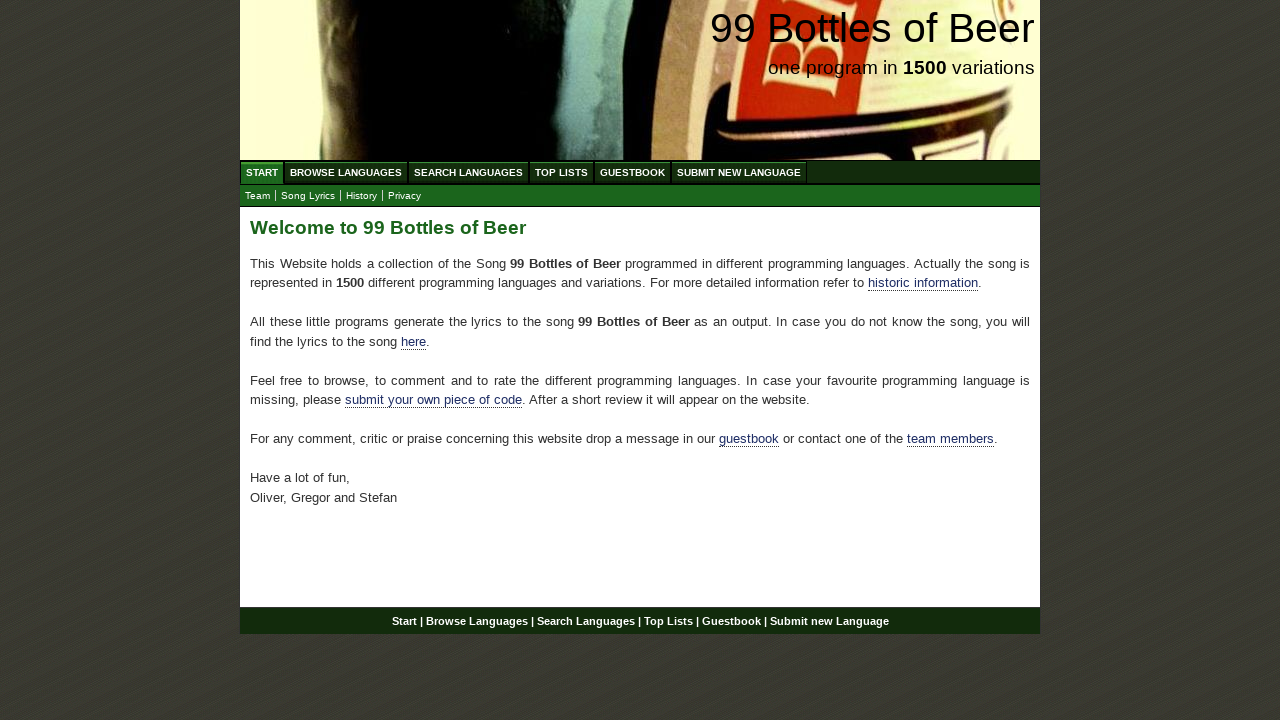

Navigated to 99 Bottles of Beer home page
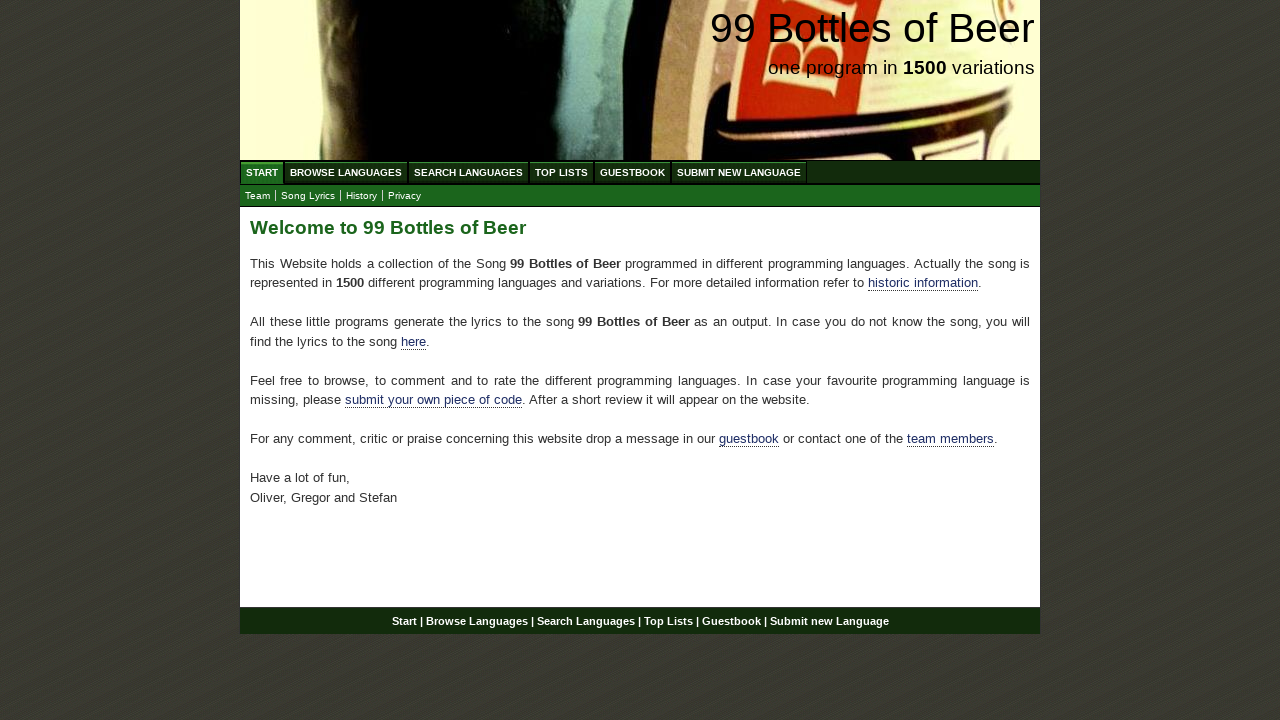

Clicked on Search Languages menu at (468, 172) on text=Search Languages
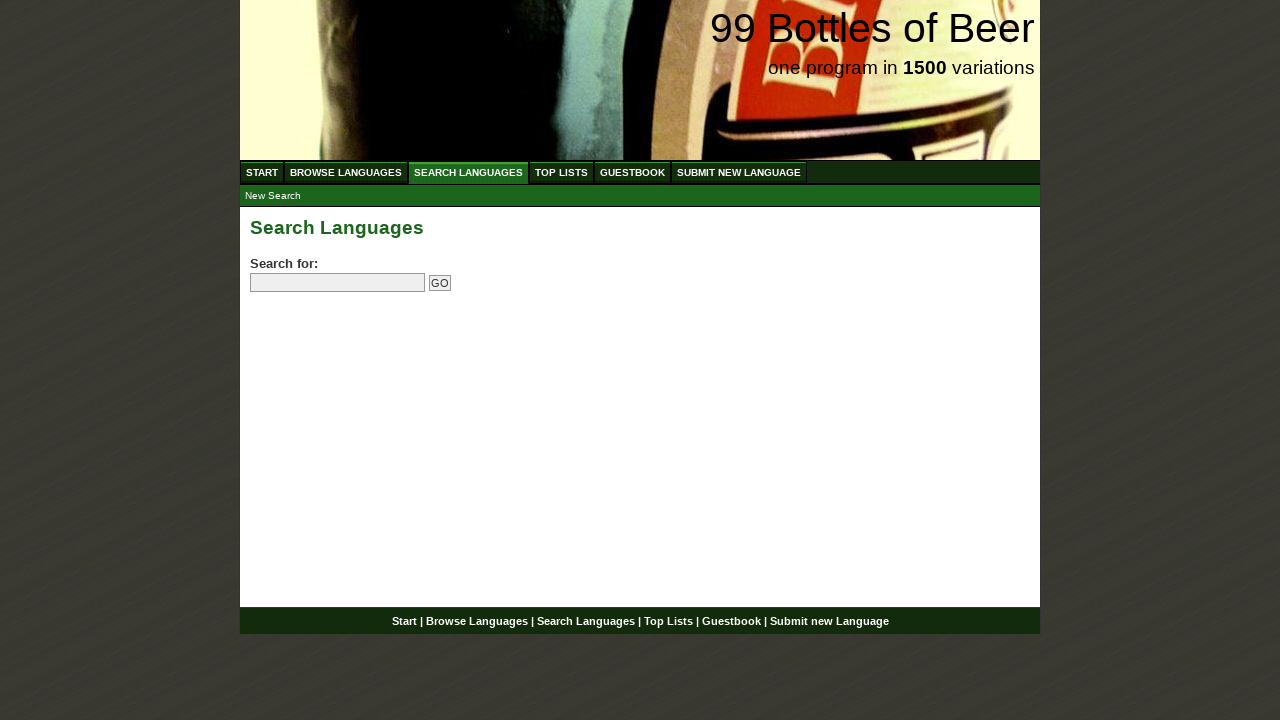

Clicked submit button to verify it is clickable at (440, 283) on input[type='submit']
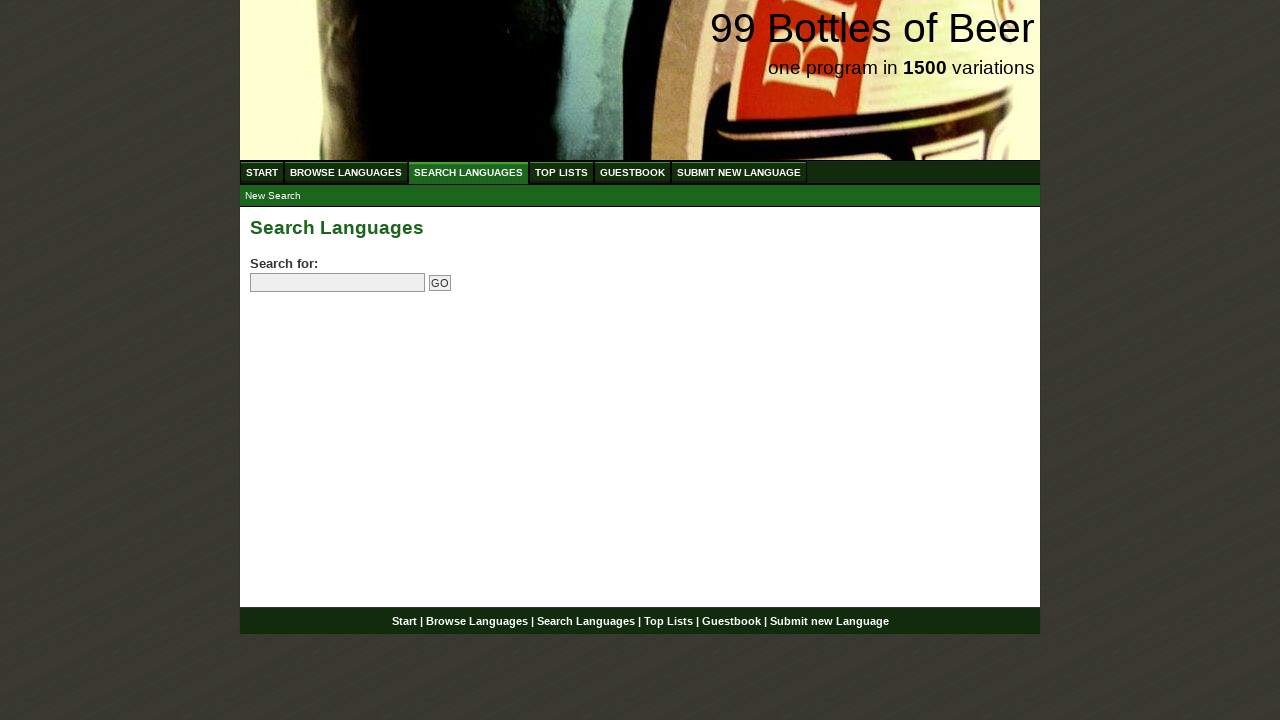

Page loaded after submit button click
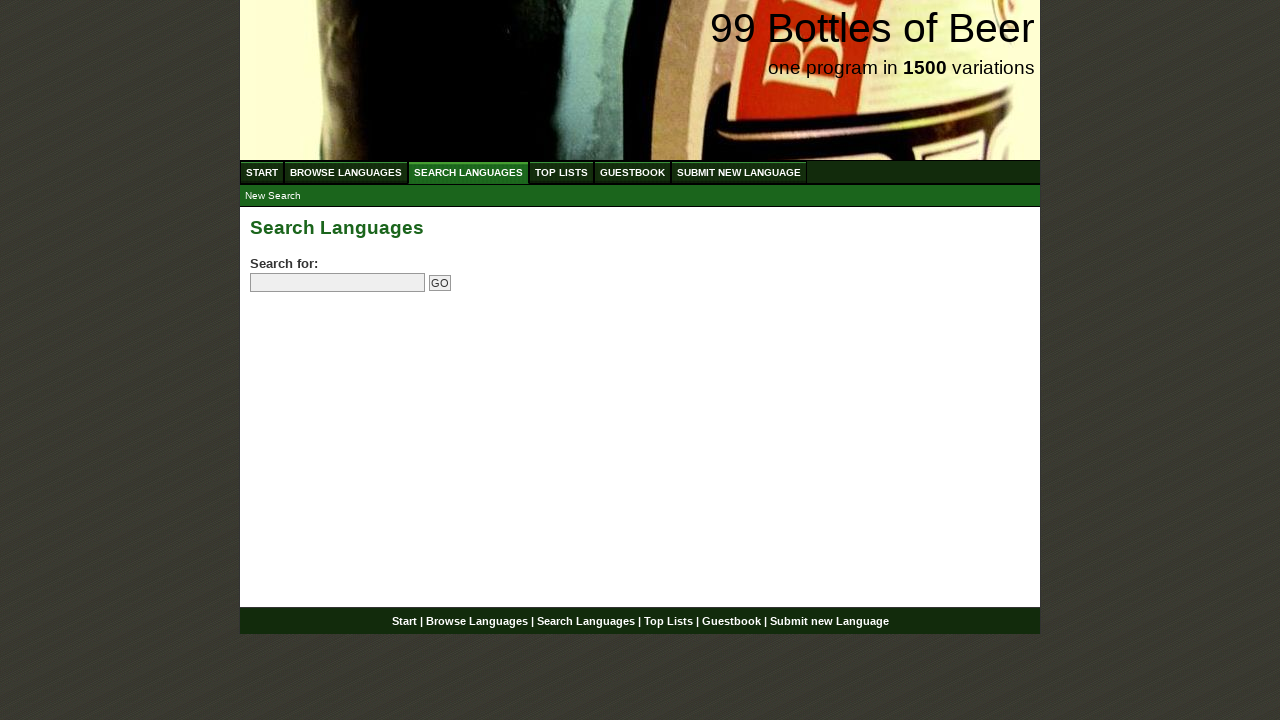

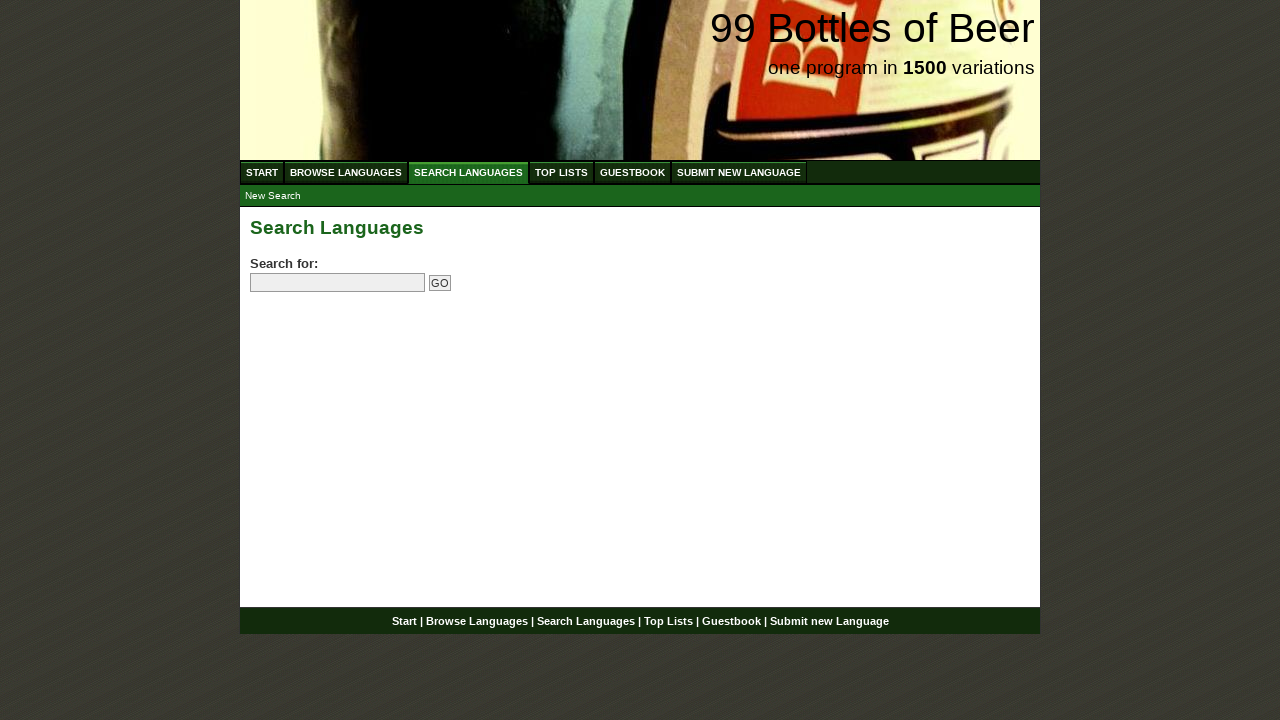